Tests manager opening a new account by clicking Bank Manager Login, Open Account, selecting customer and currency, then processing

Starting URL: https://www.globalsqa.com/angularJs-protractor/BankingProject/#/

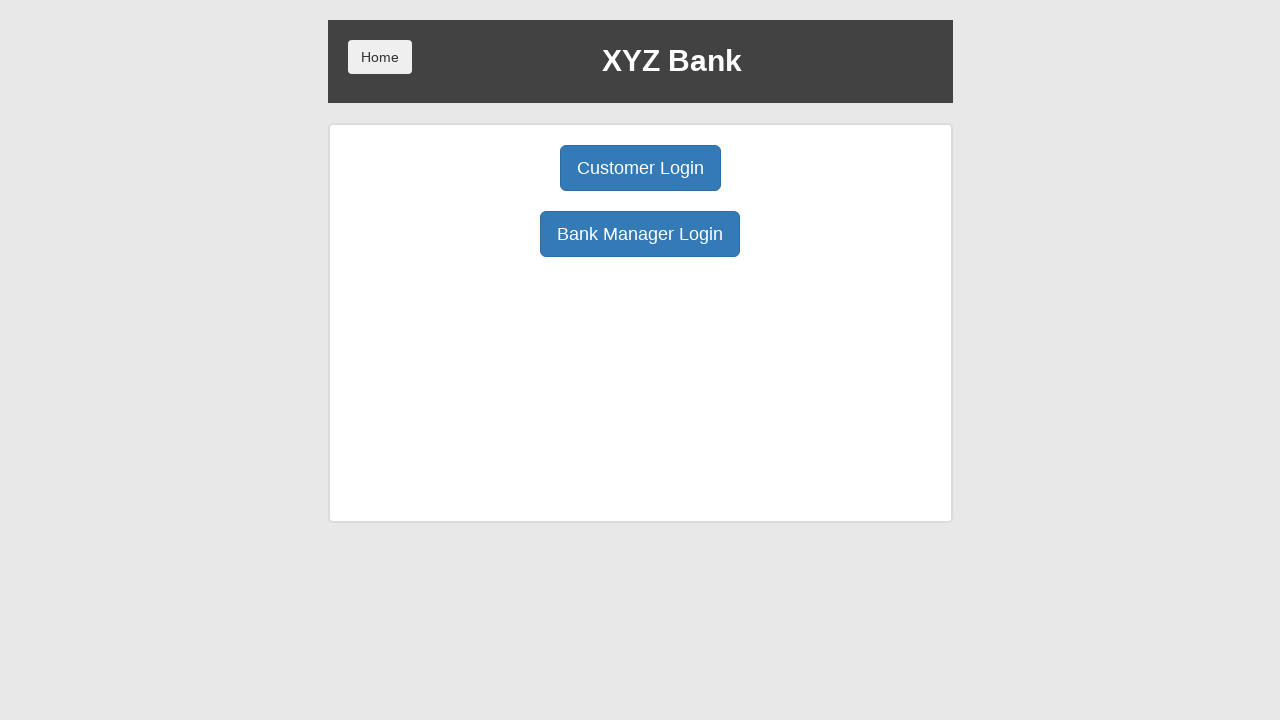

Clicked Bank Manager Login button at (640, 234) on xpath=//button[normalize-space()='Bank Manager Login']
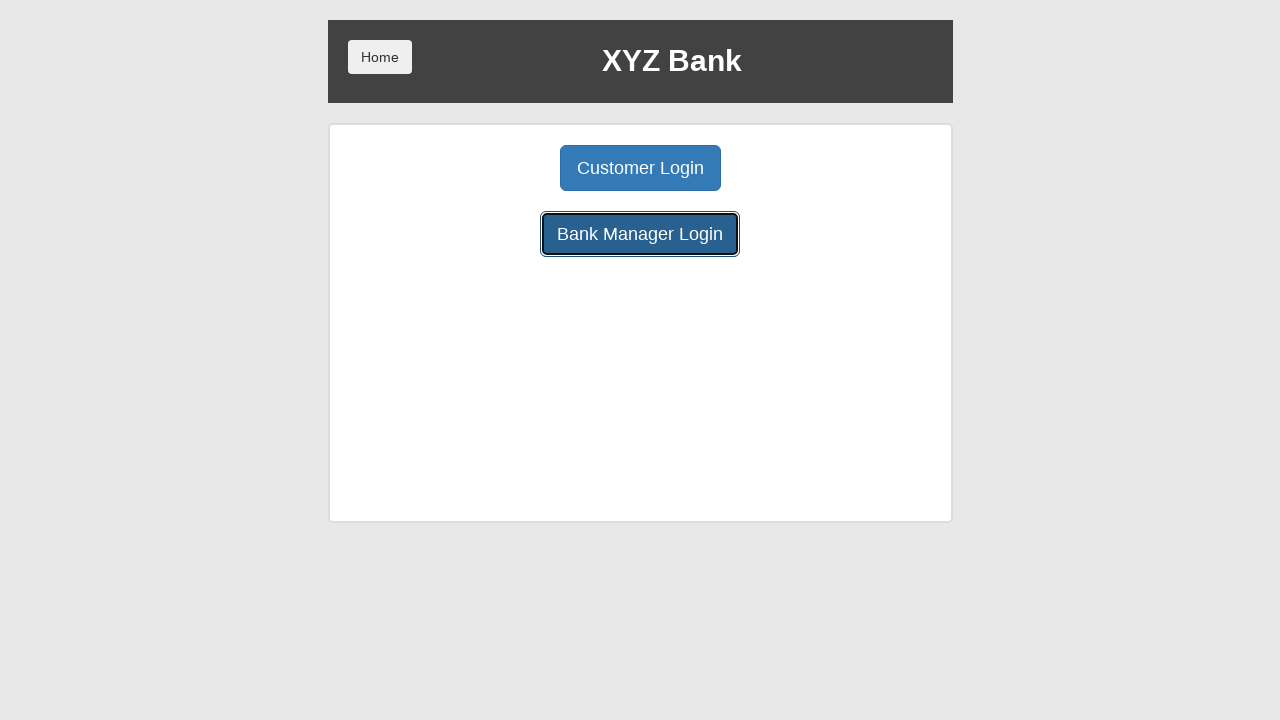

Clicked Open Account button at (654, 168) on xpath=//button[normalize-space()='Open Account']
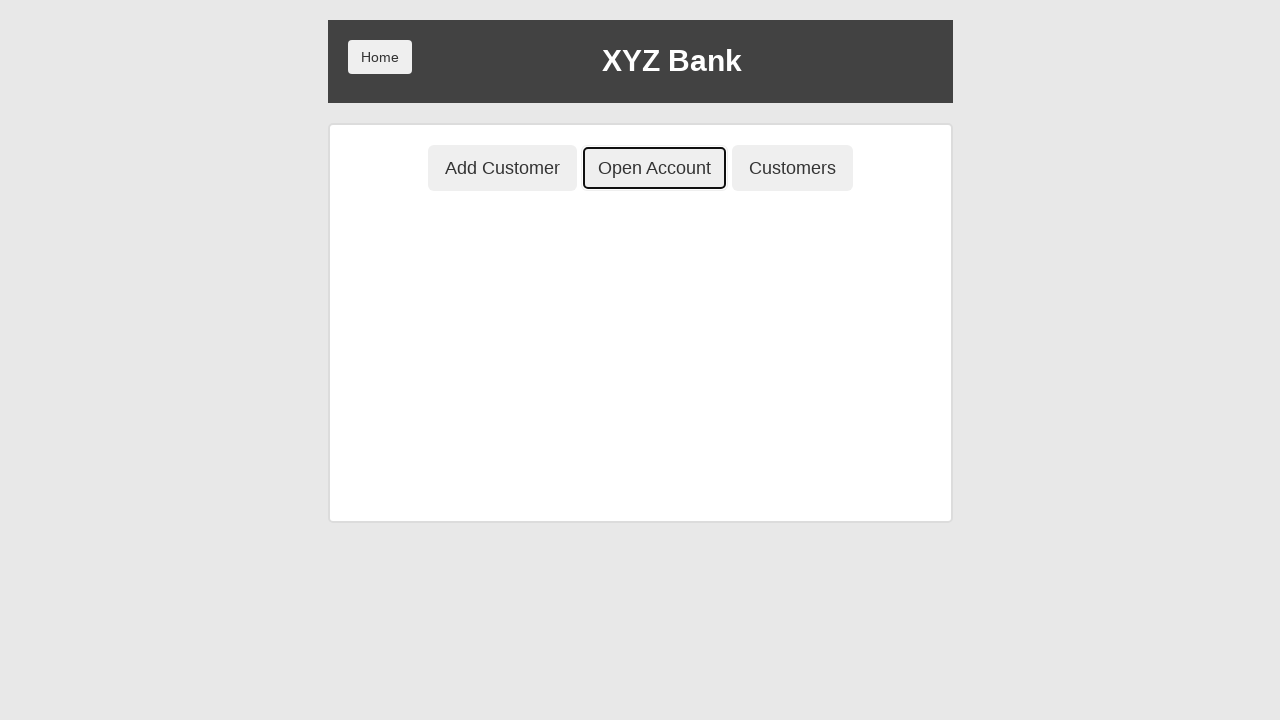

Clicked customer name dropdown at (640, 253) on xpath=//select[@id='userSelect']
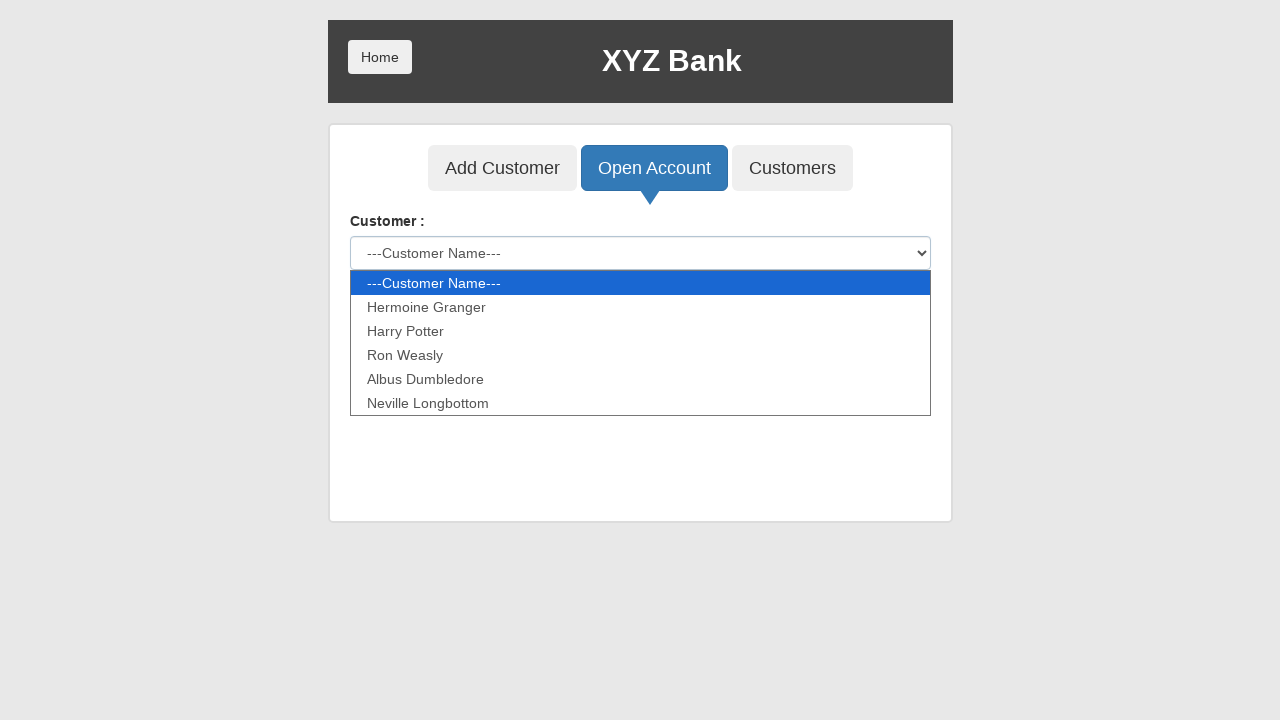

Selected 'Harry Potter' from customer dropdown on #userSelect
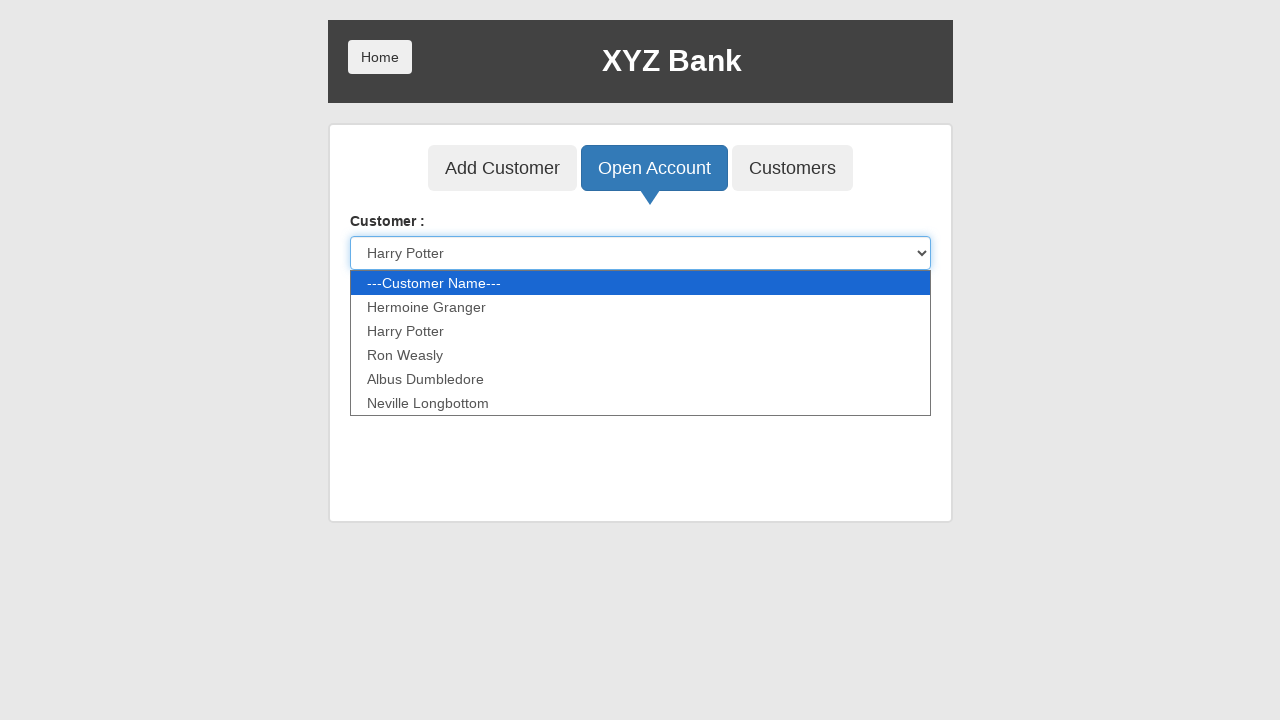

Clicked currency dropdown at (640, 327) on xpath=//select[@id='currency']
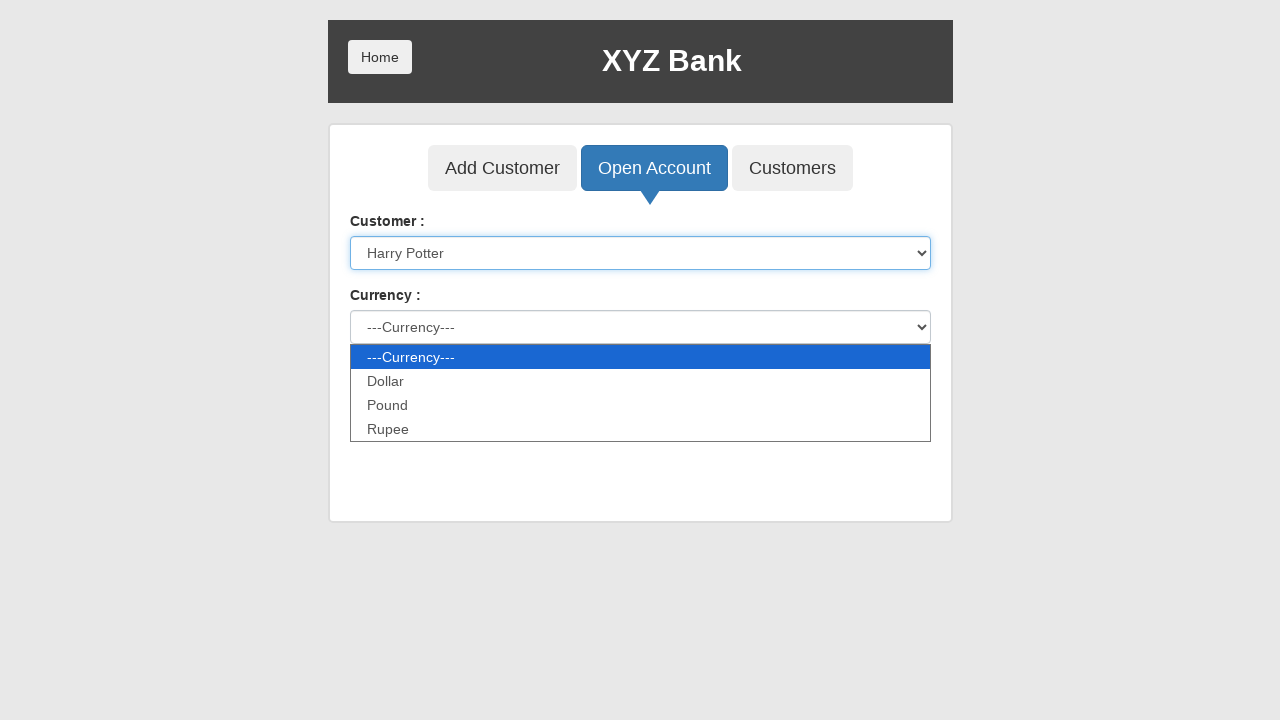

Selected 'Dollar' from currency dropdown on #currency
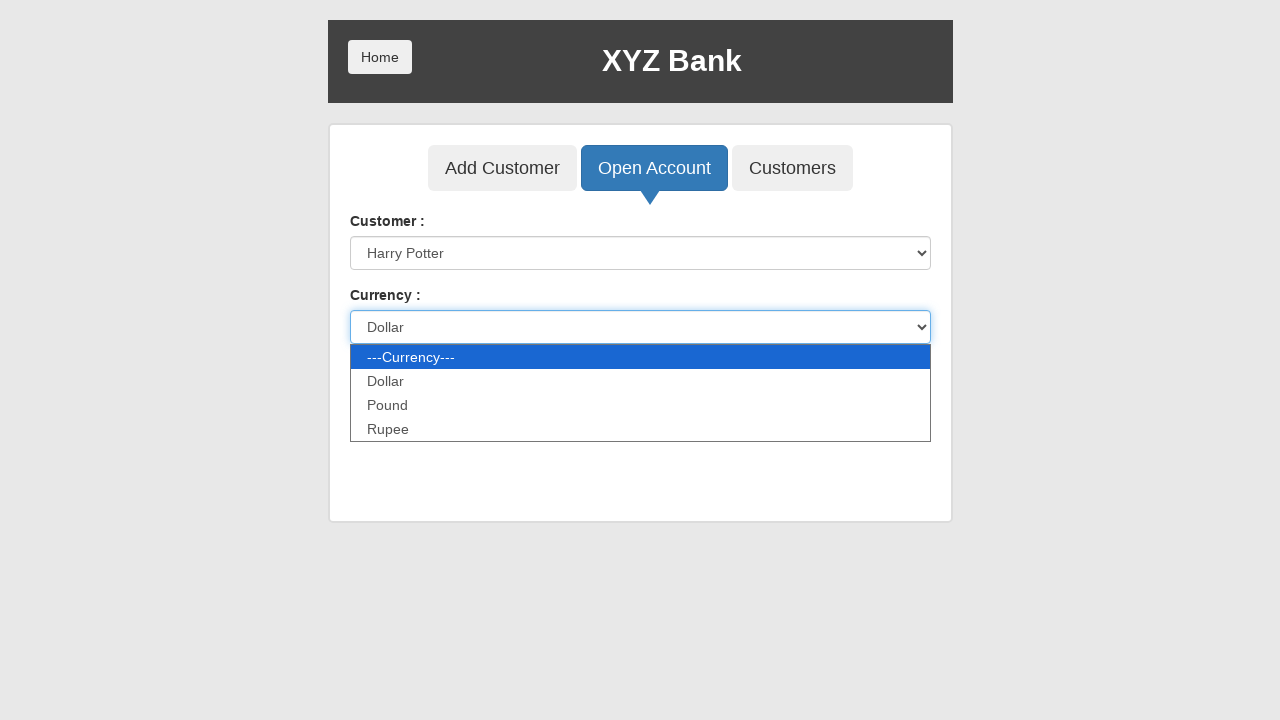

Clicked Process button to open account at (383, 372) on xpath=//button[normalize-space()='Process']
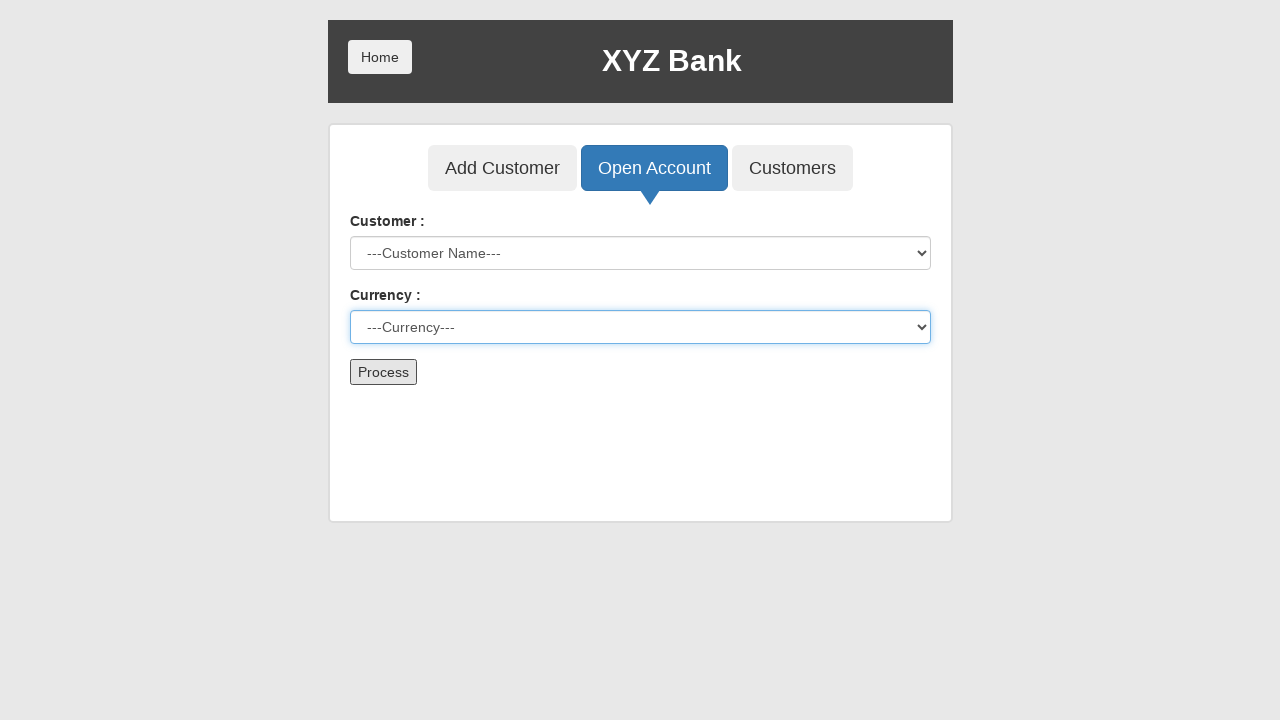

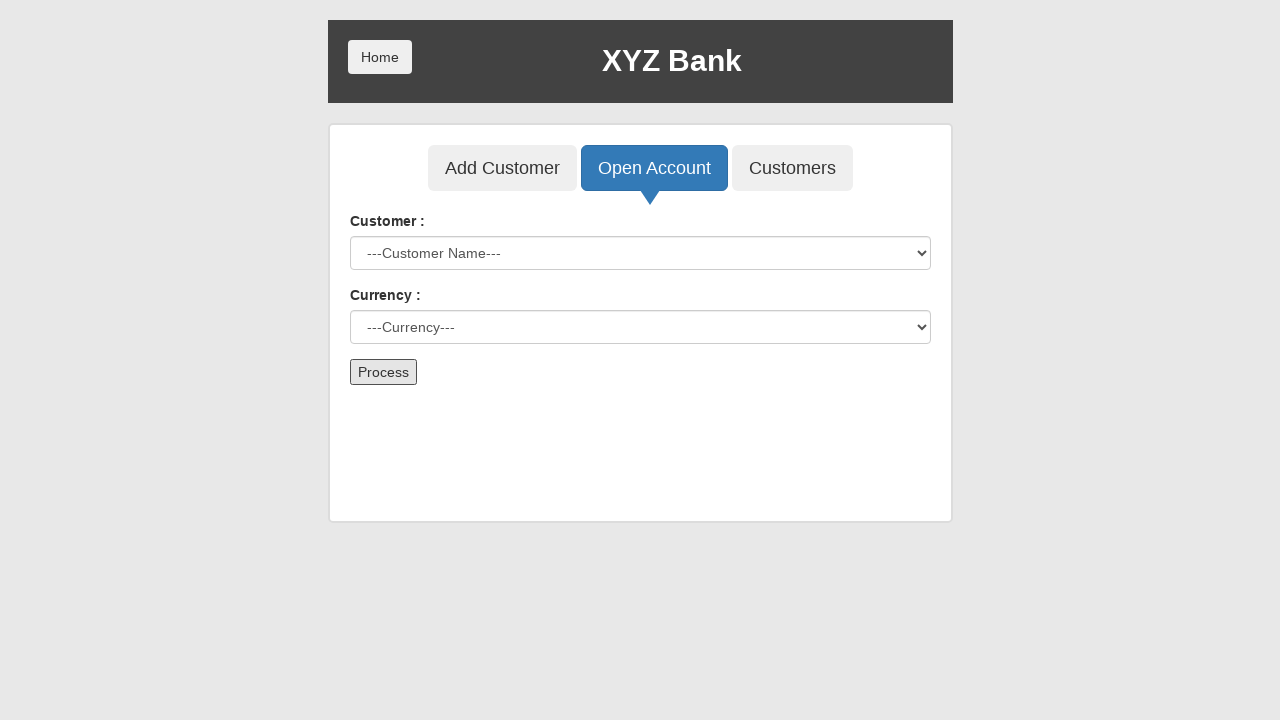